Navigates to Russian tech news site and clicks on the Conference link to verify navigation

Starting URL: https://www.ixbt.com/

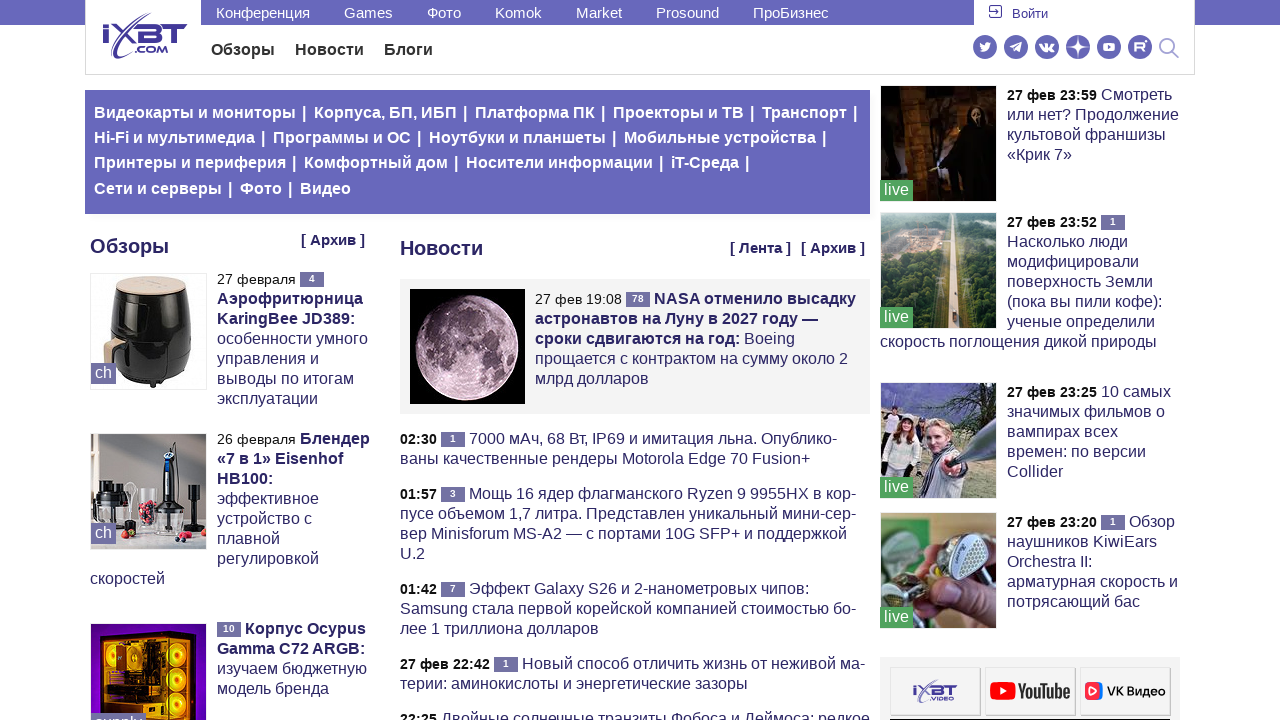

Navigated to Russian tech news site ixbt.com
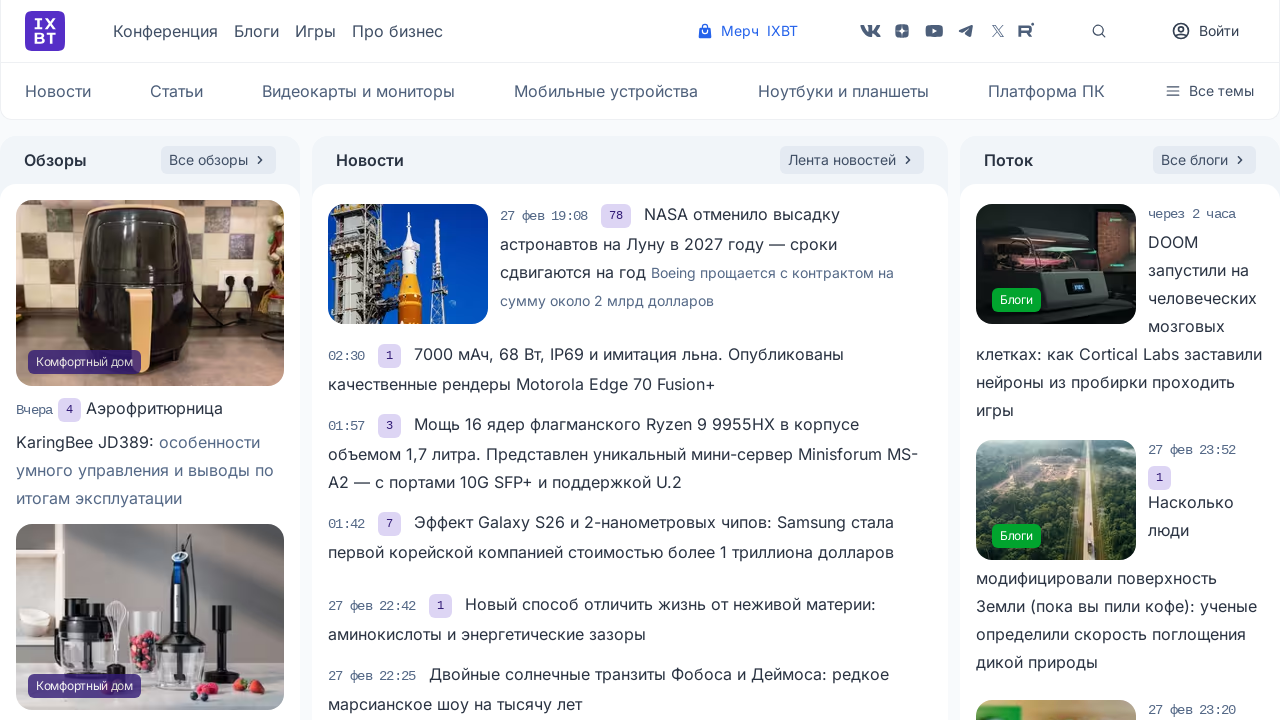

Clicked on the Conference (Конференция) link at (165, 31) on text=Конференция
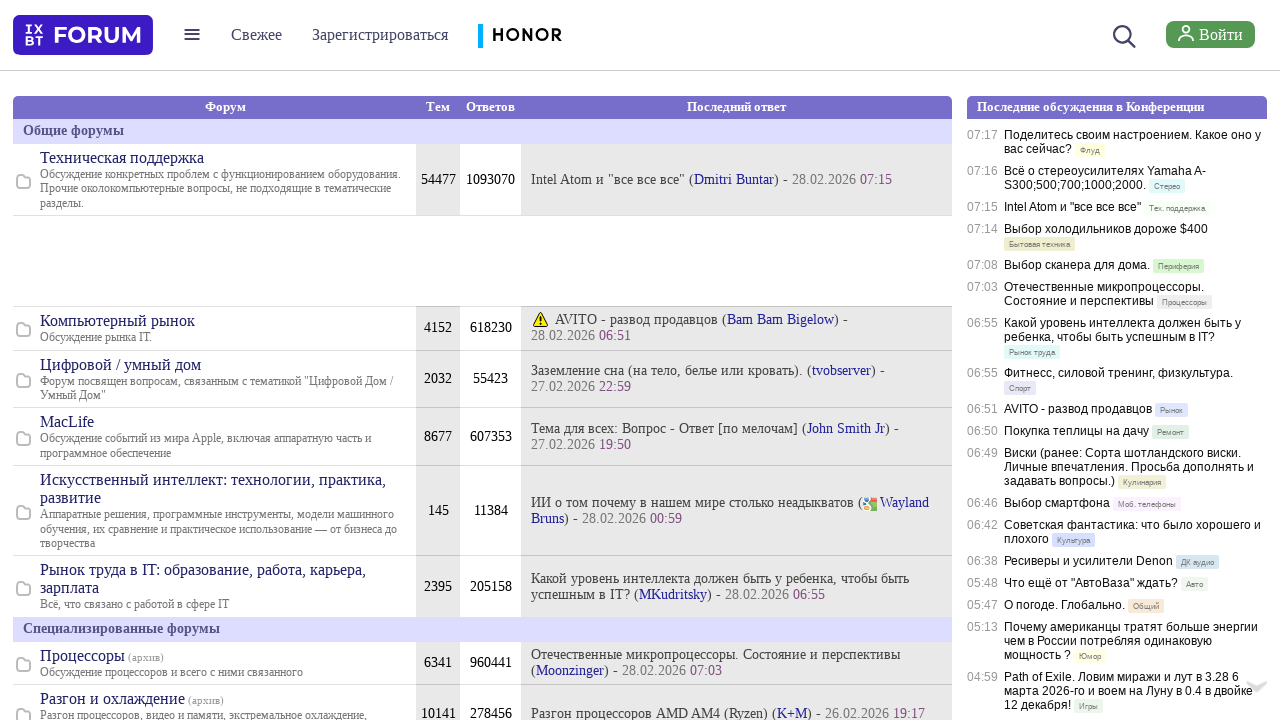

Conference page loaded successfully
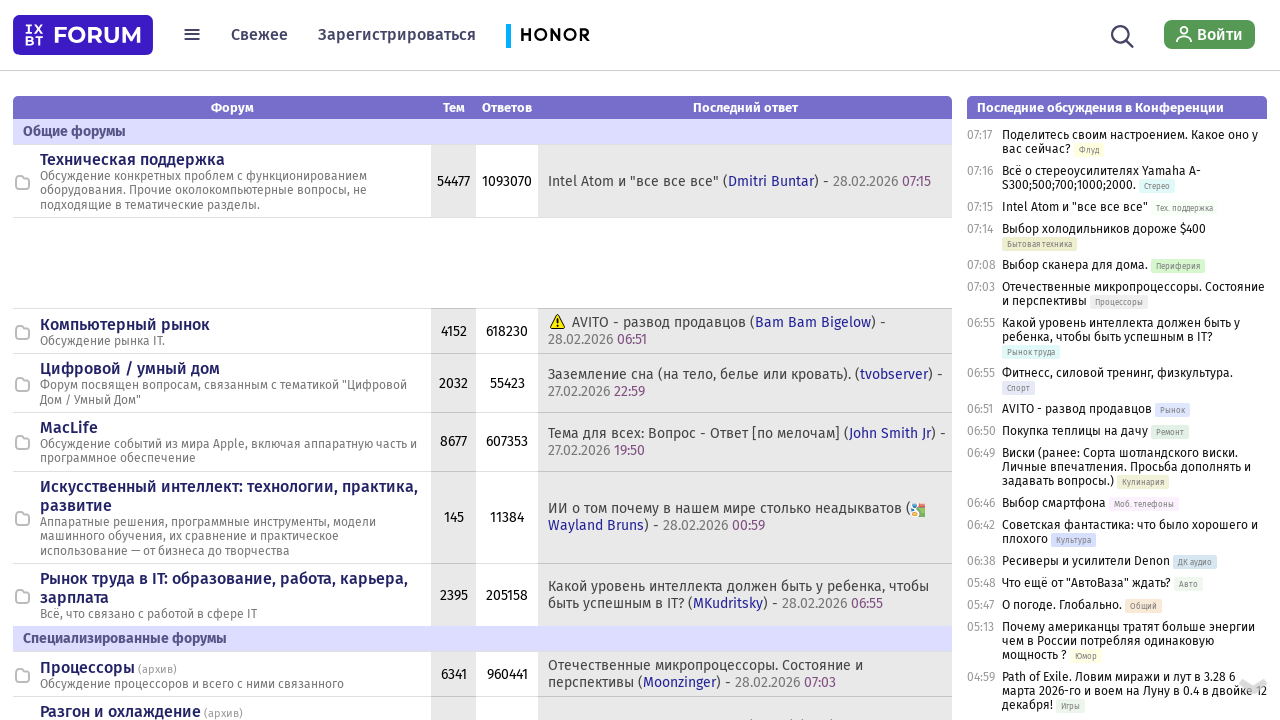

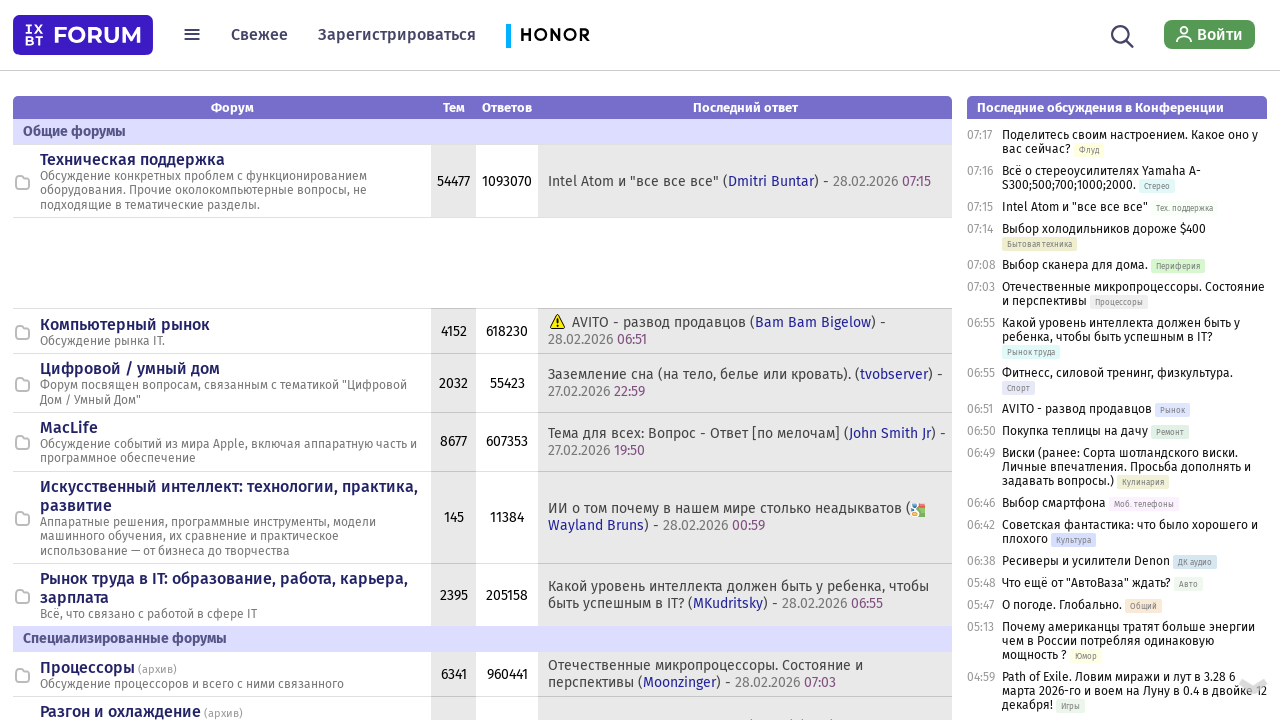